Verifies that the dynamic content page displays exactly 3 text blocks as siblings to the image containers

Starting URL: https://the-internet.herokuapp.com/dynamic_content

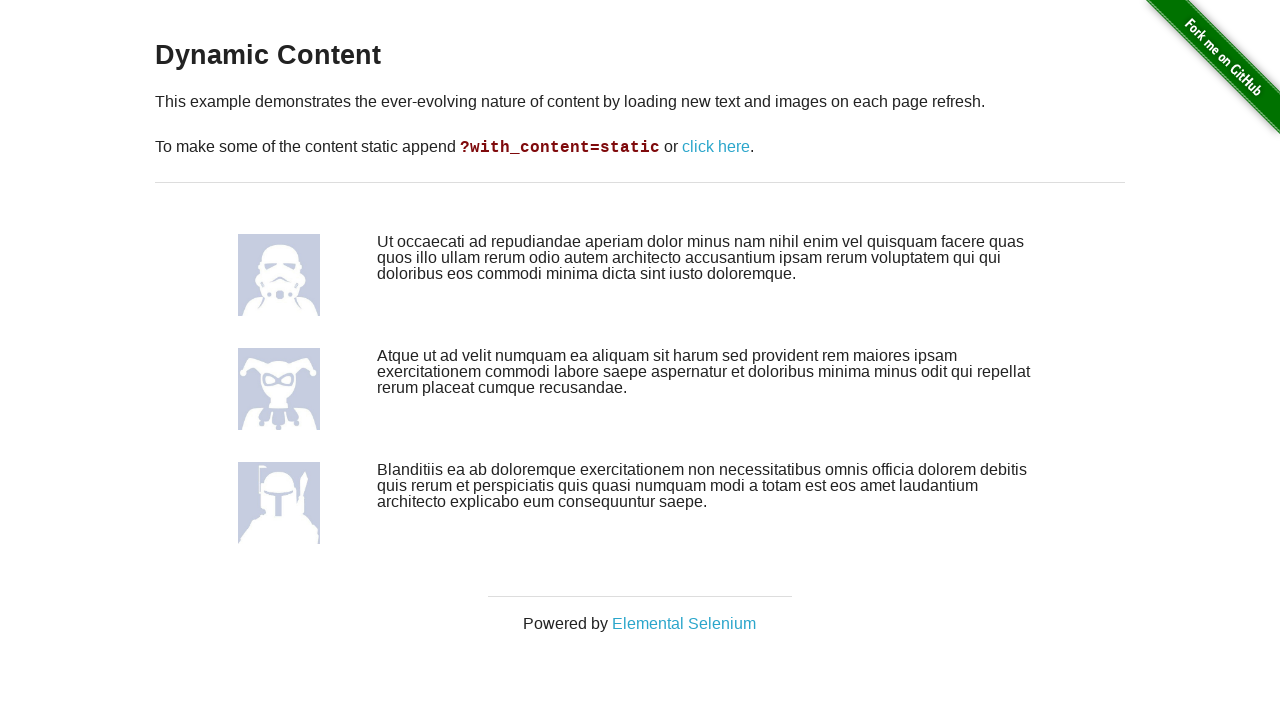

Navigated to dynamic content page
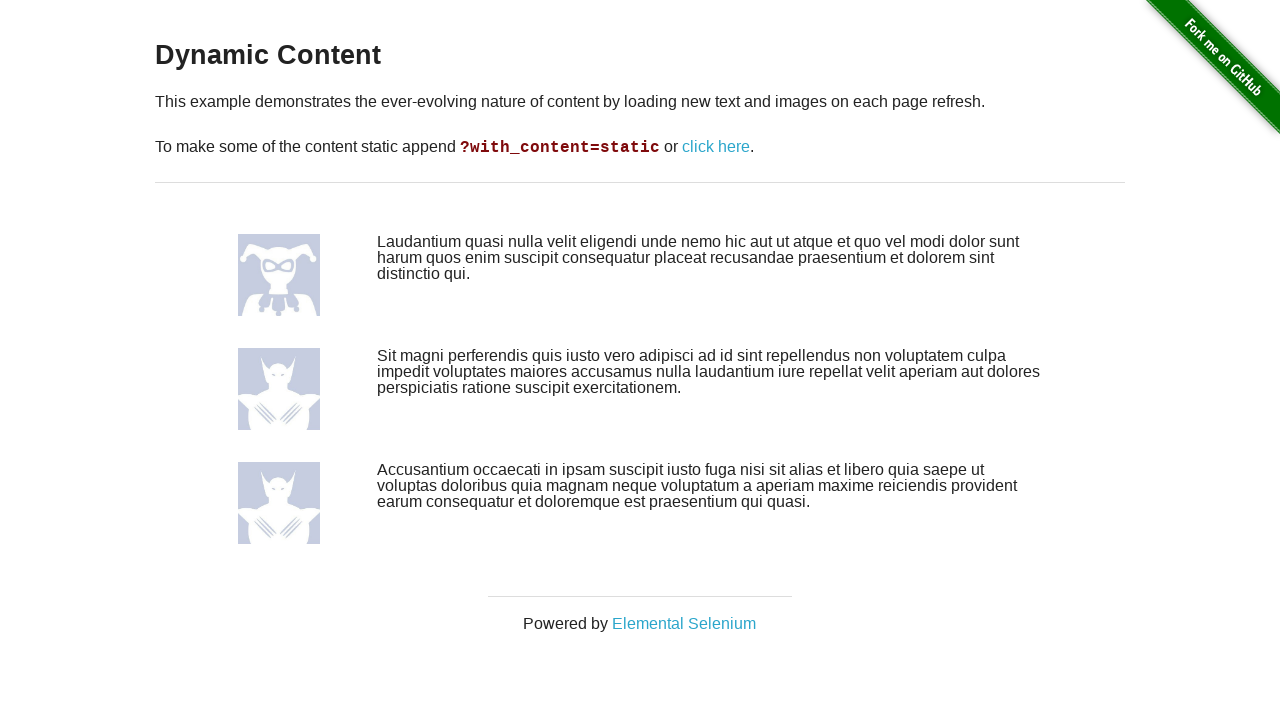

Located all text blocks that are siblings to image containers
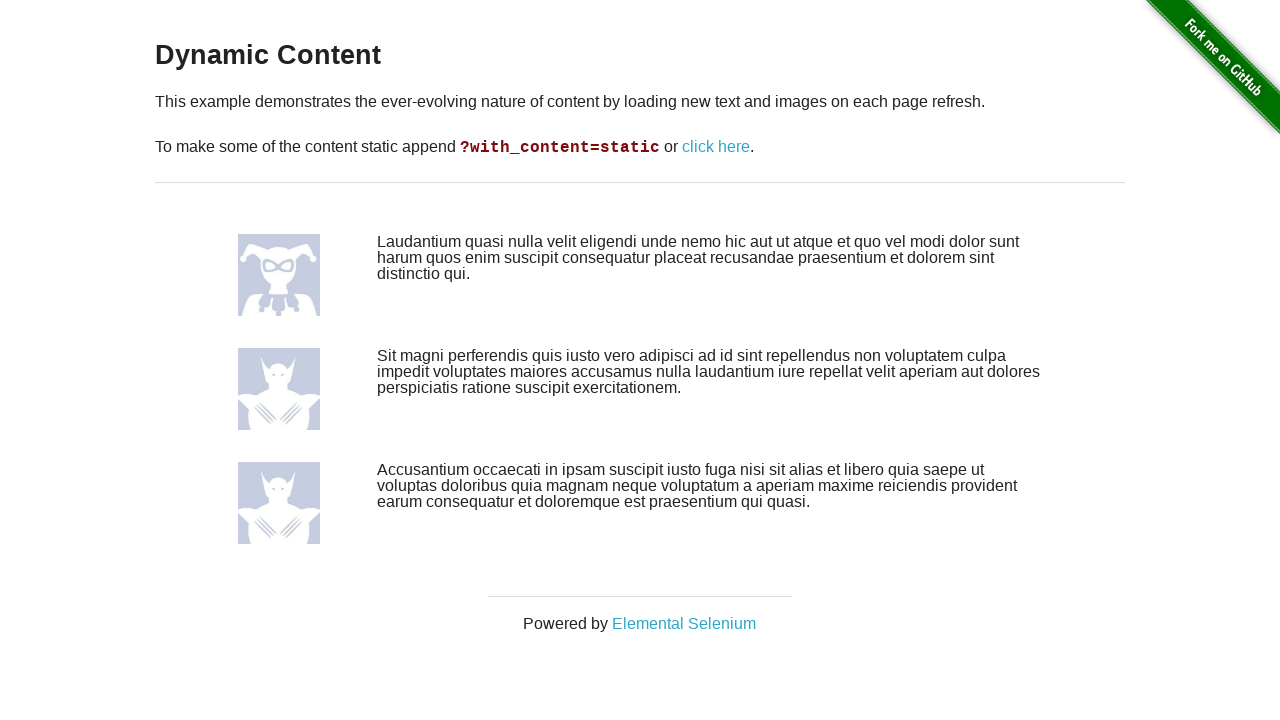

Verified exactly 3 text blocks are displayed as siblings to image containers
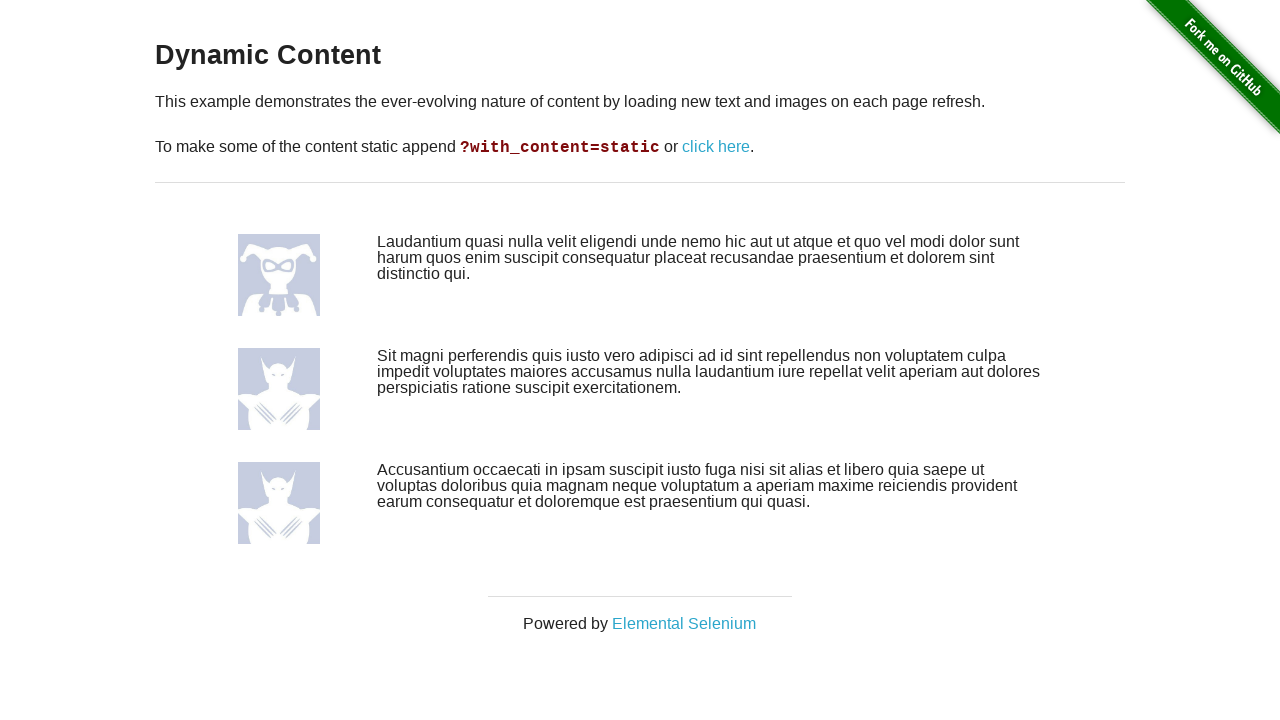

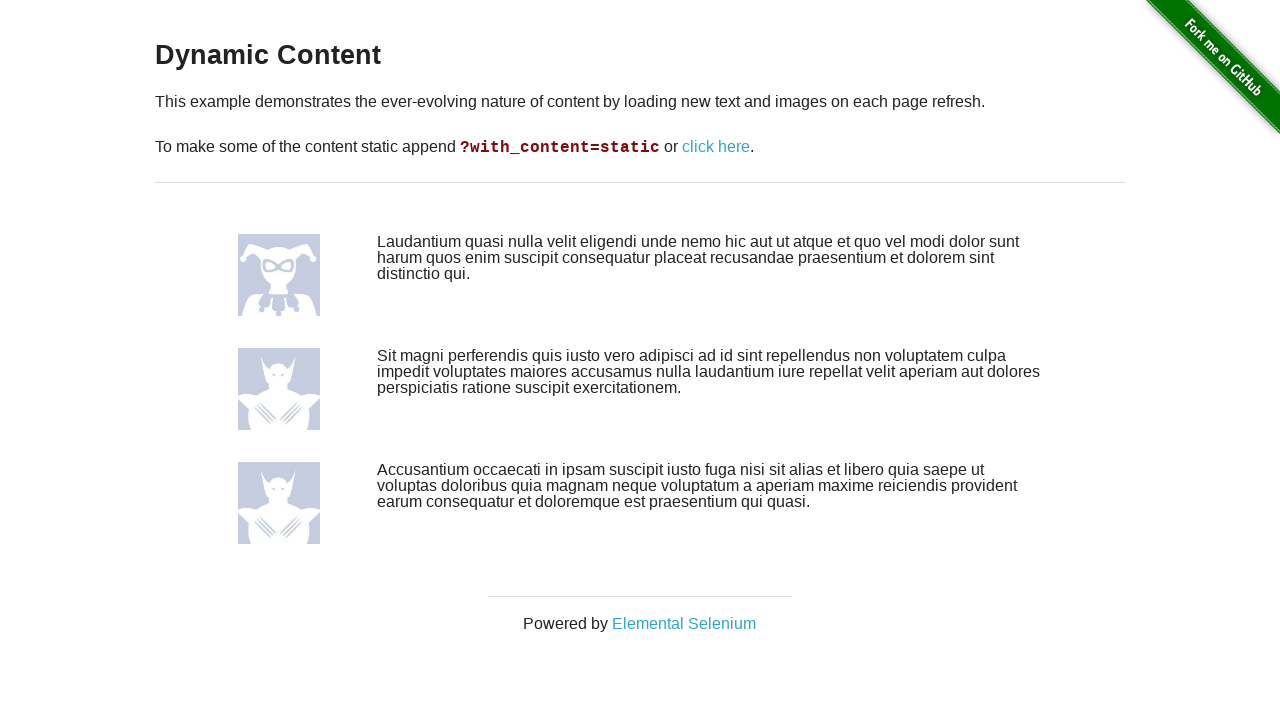